Navigates through a Selenium example site by clicking on "Selenium Example Page" link and then navigating to "Page 2"

Starting URL: https://crossbrowsertesting.github.io/

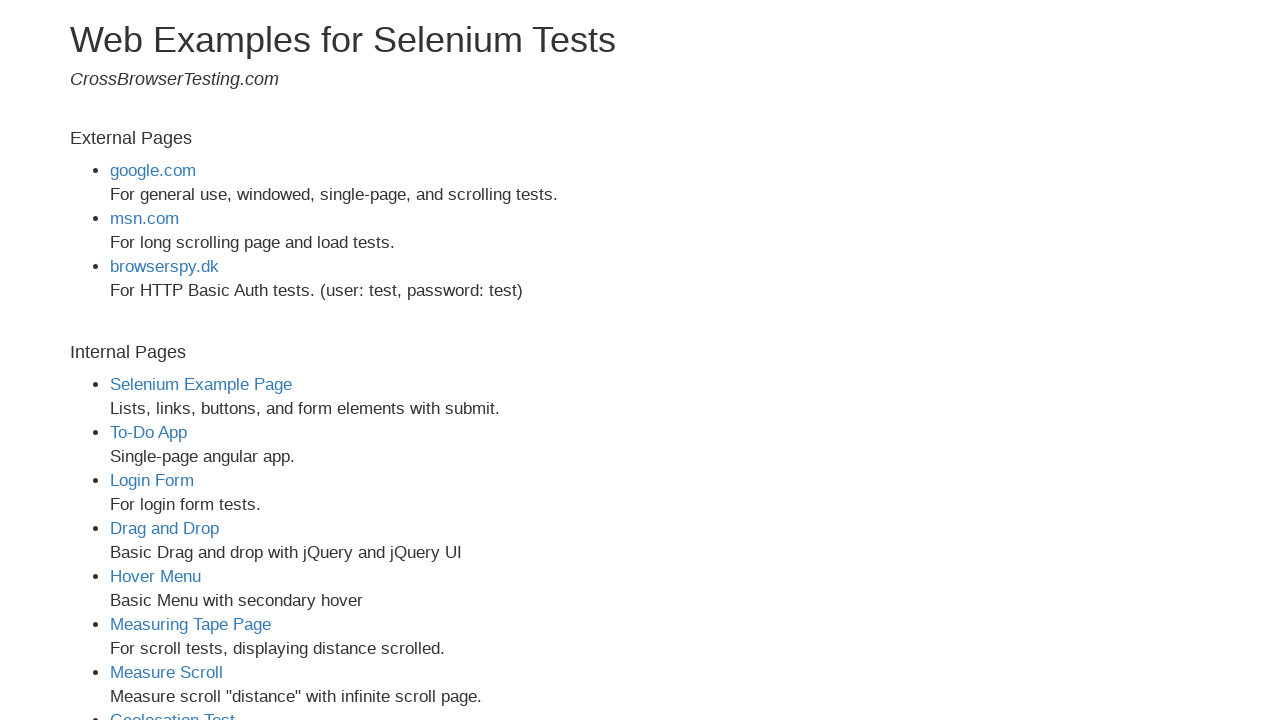

Clicked on 'Selenium Example Page' link at (201, 384) on text=Selenium Example Page
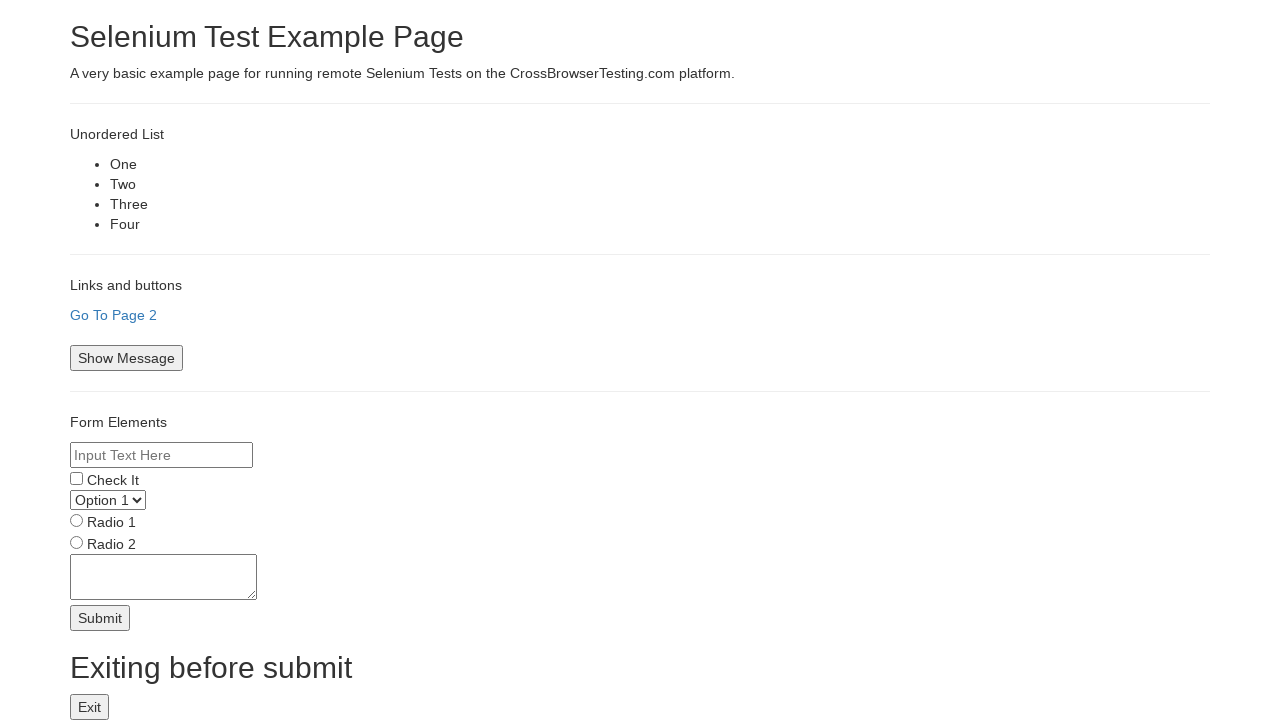

Waited for page to load
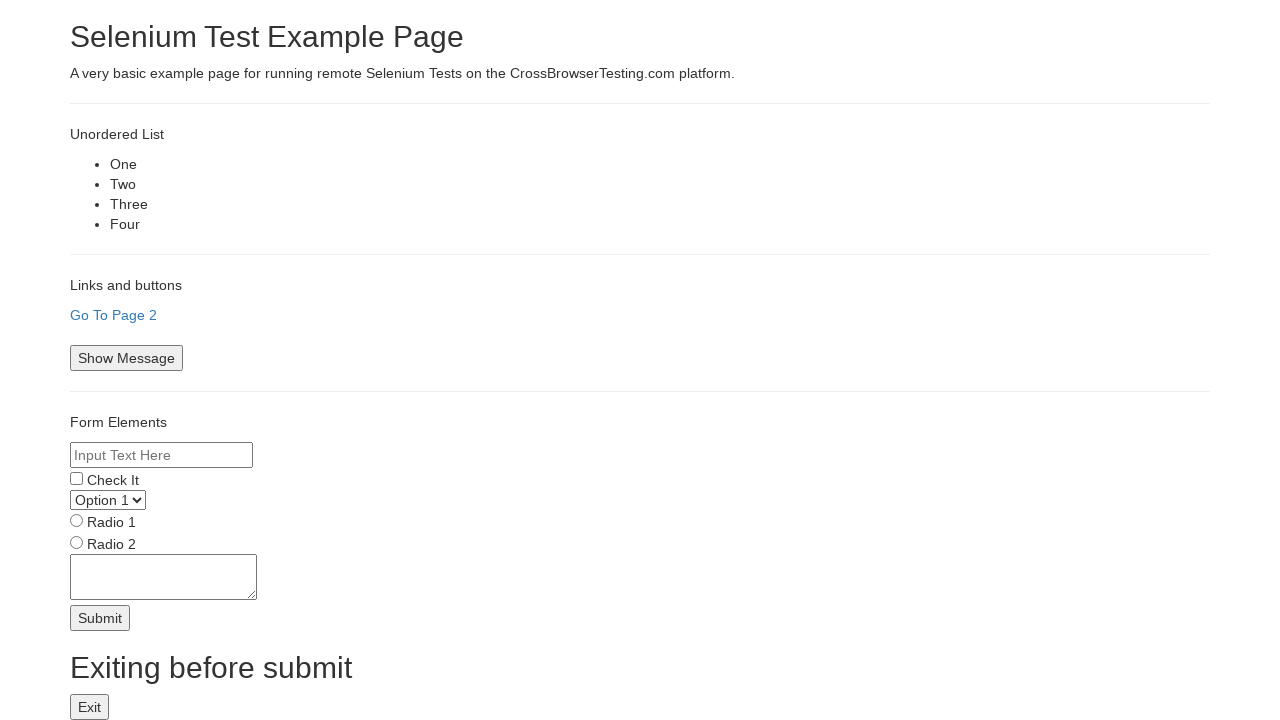

Clicked on 'Go To Page 2' link at (114, 315) on text=Go To Page 2
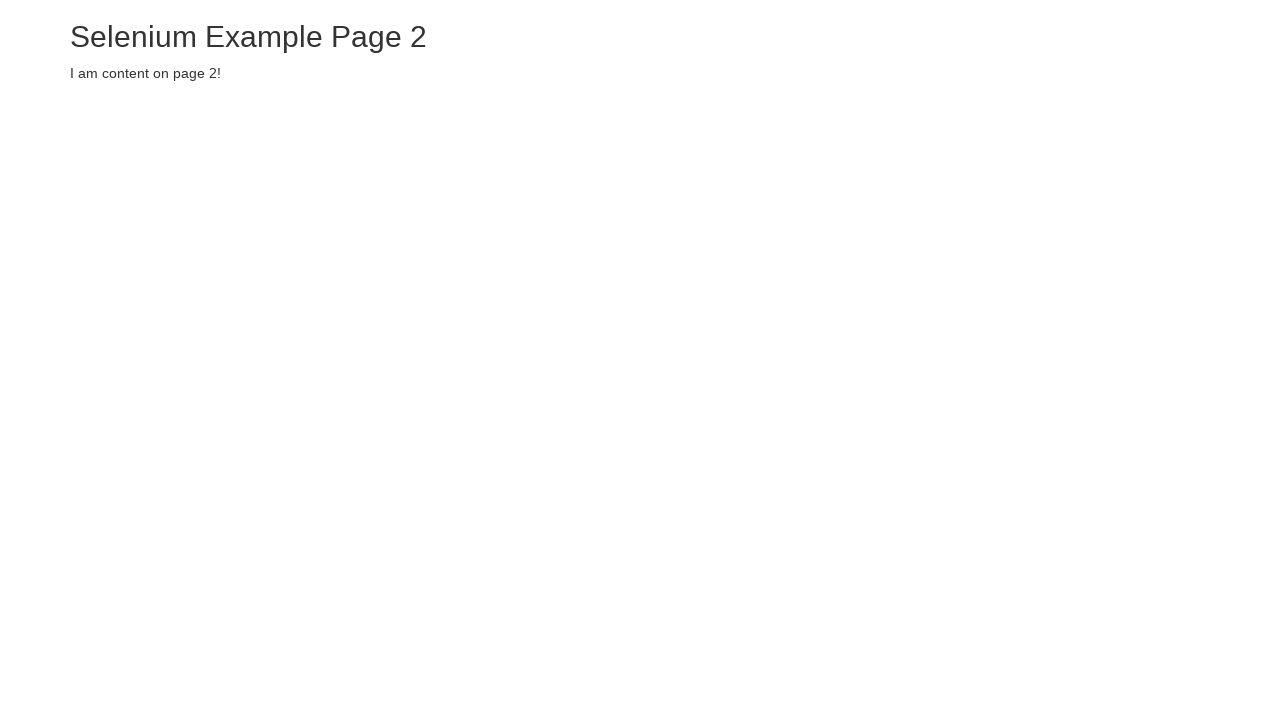

Waited for page 2 to load
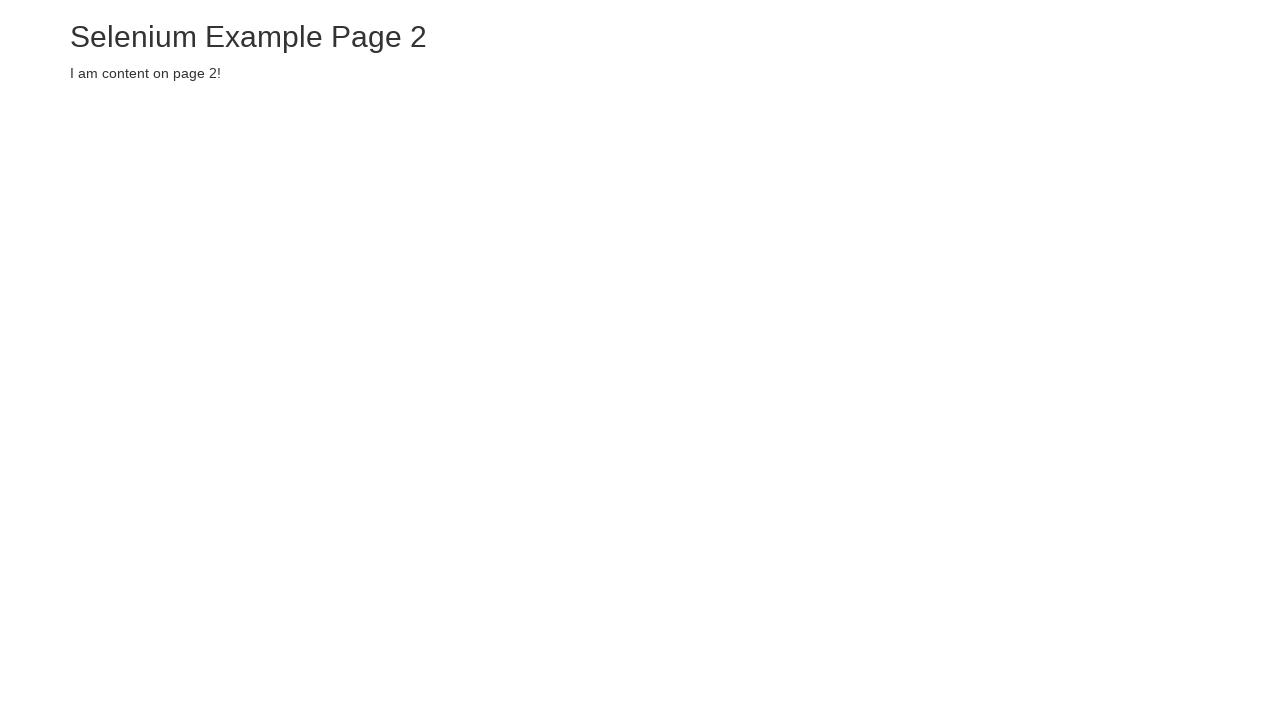

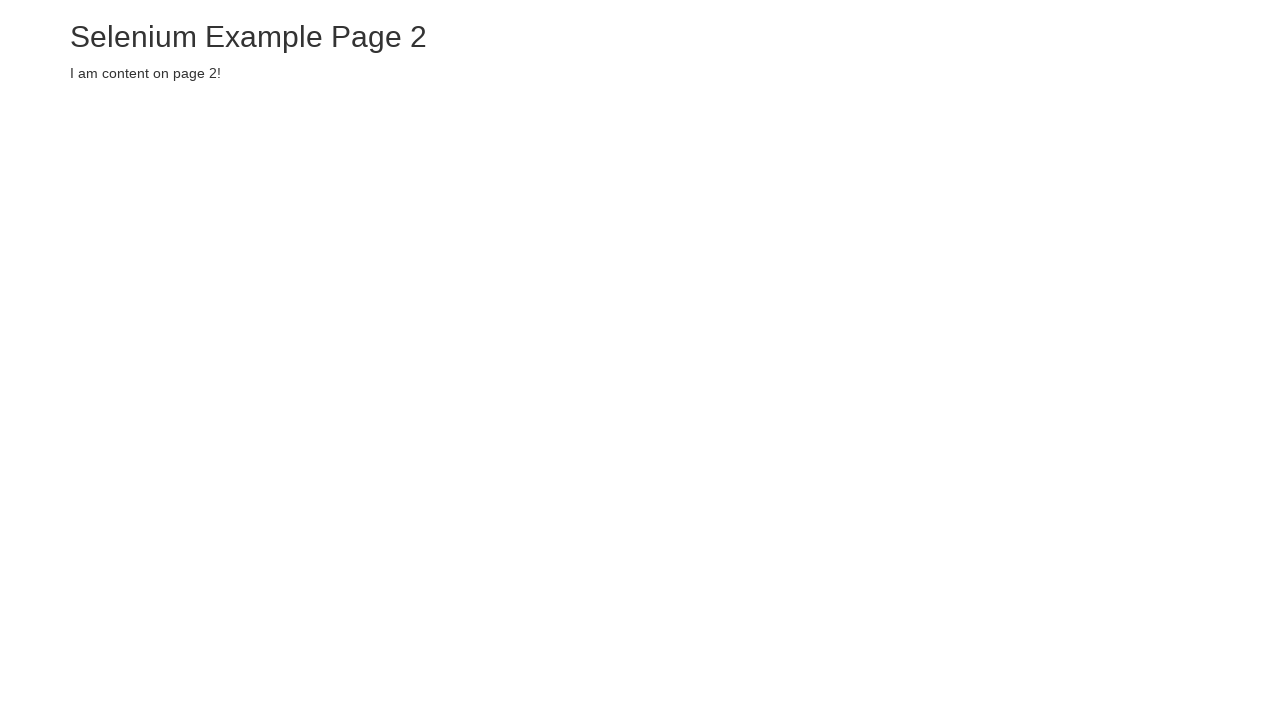